Tests the context menu functionality by right-clicking on a designated area and handling the alert

Starting URL: https://the-internet.herokuapp.com/

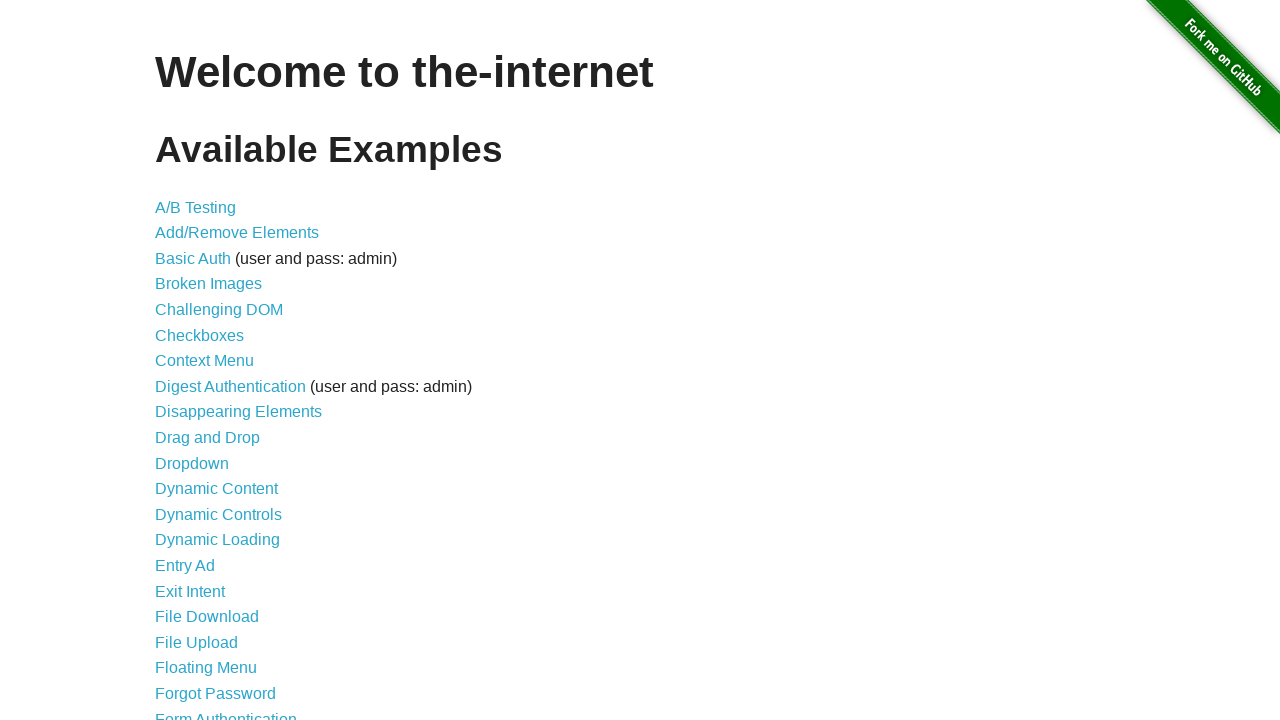

Clicked on Context Menu link at (204, 361) on xpath=//a[text()='Context Menu']
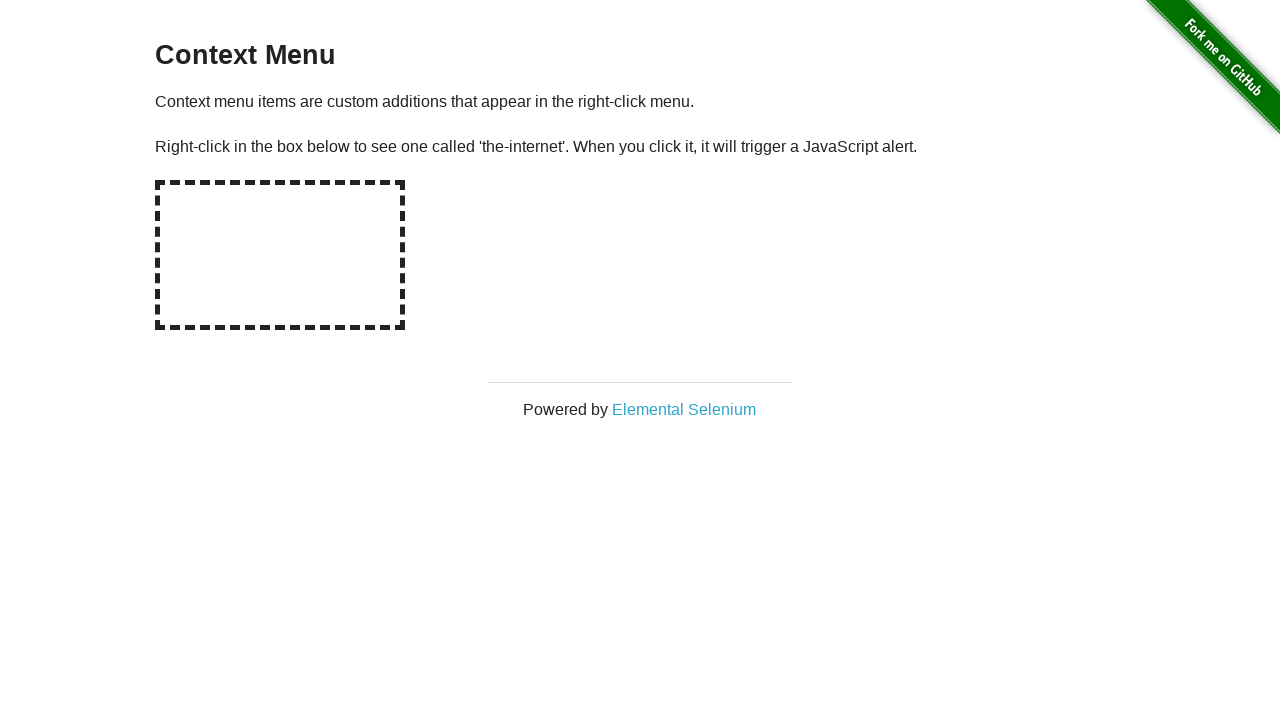

Hot-spot element loaded
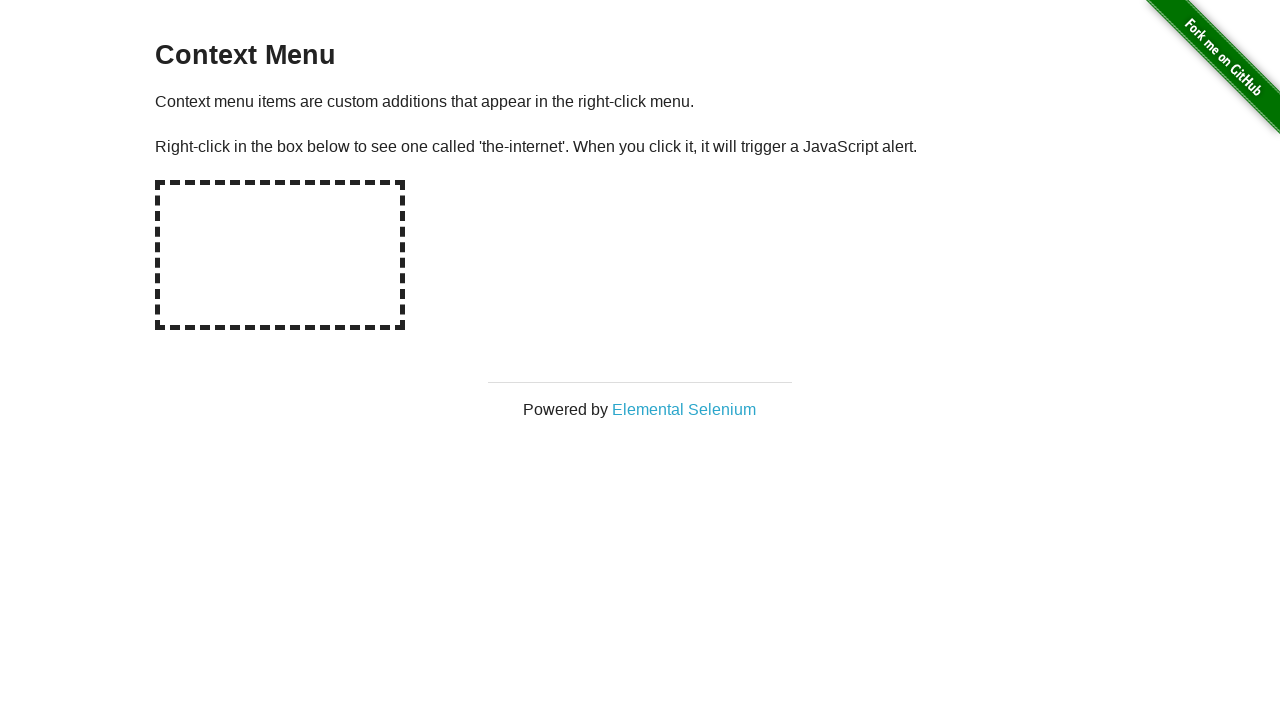

Dialog handler set up to accept alerts
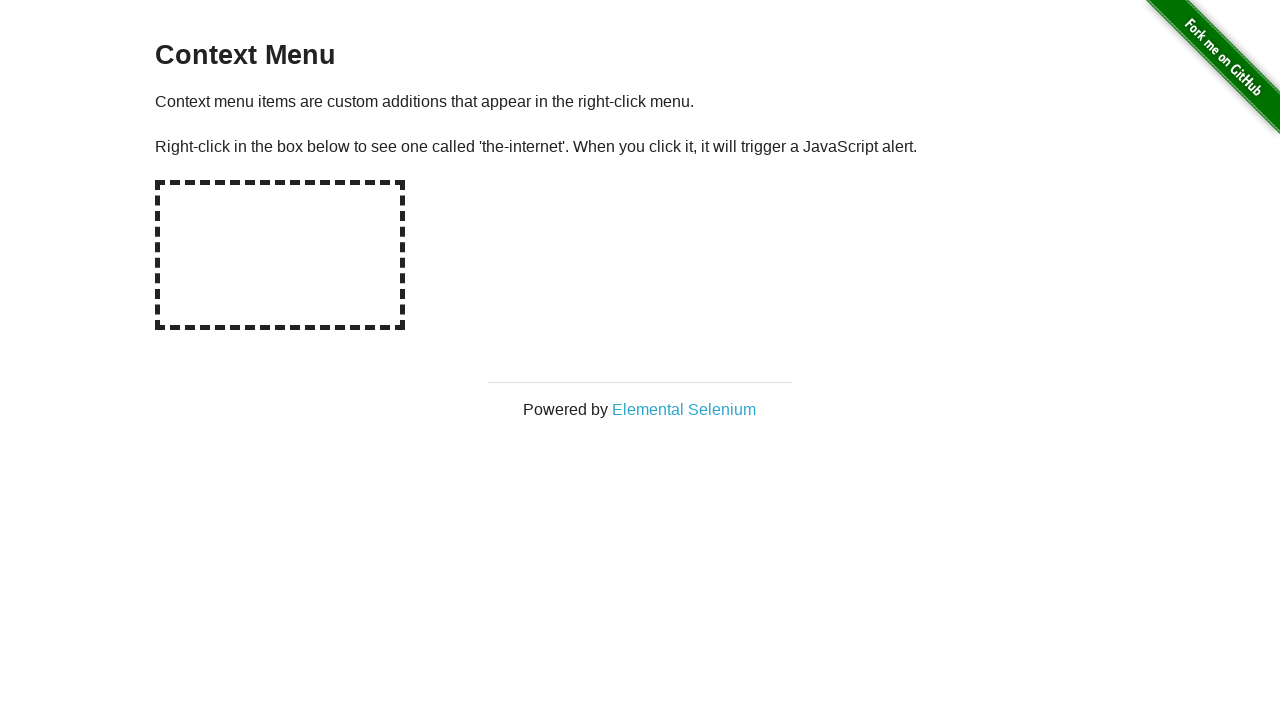

Right-clicked on the hot-spot rectangle at (280, 255) on #hot-spot
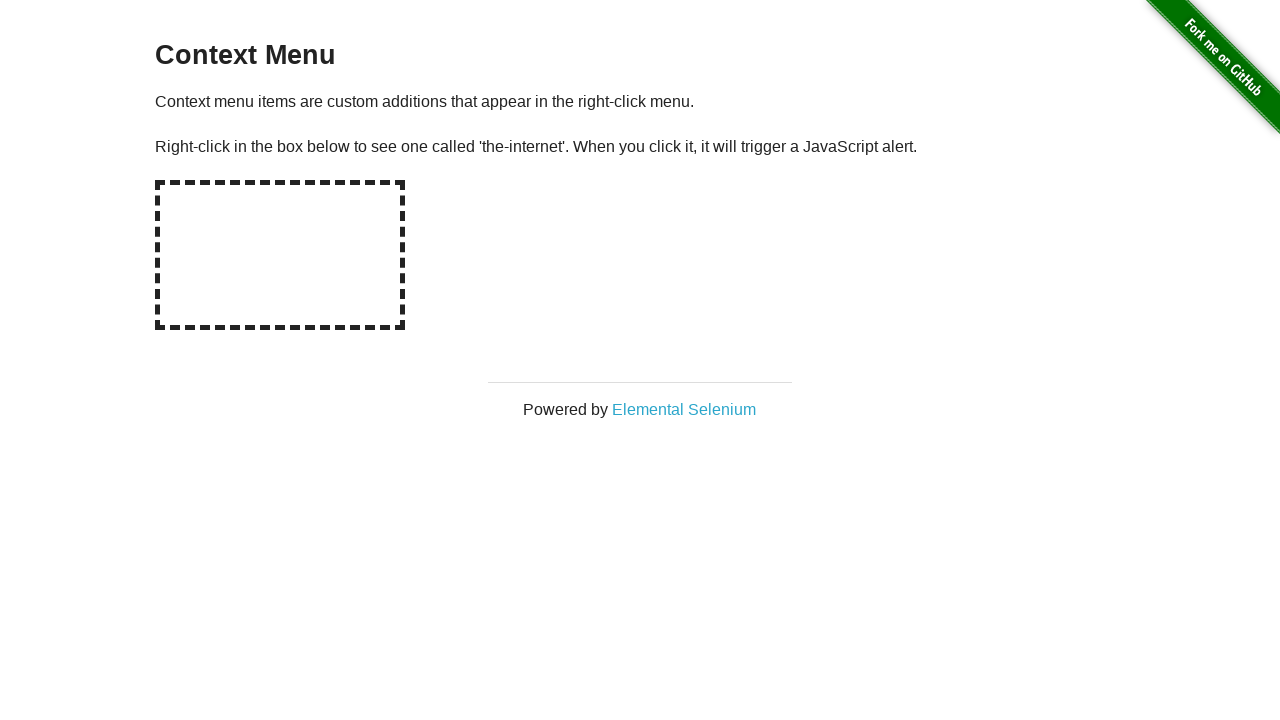

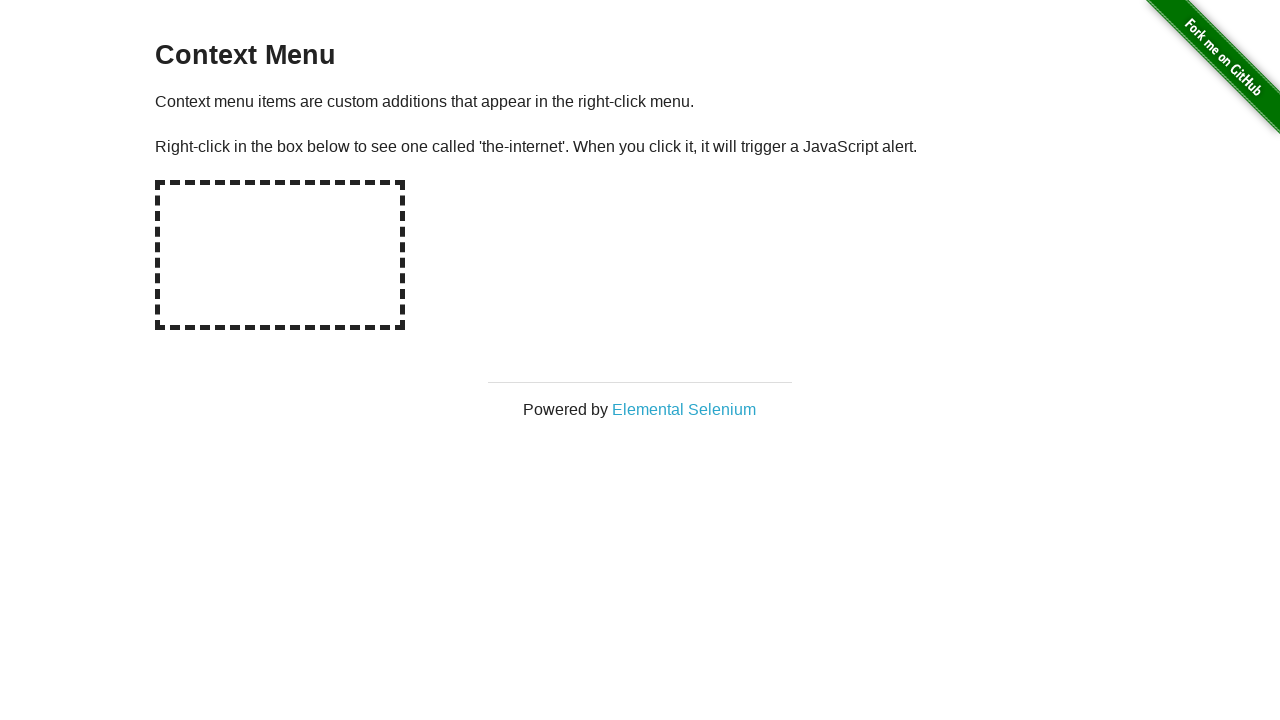